Tests browser back button navigation between filter views by navigating through All, Active, and Completed filters then going back.

Starting URL: https://demo.playwright.dev/todomvc

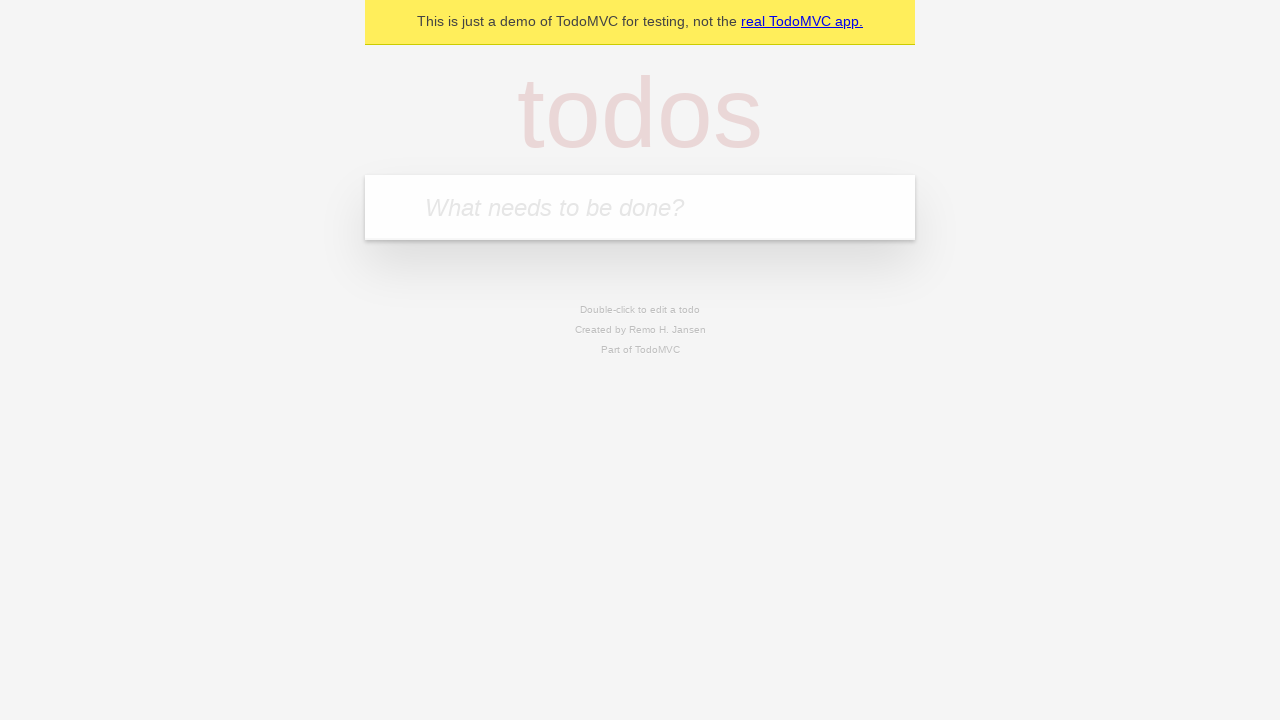

Filled todo input with 'buy some cheese' on internal:attr=[placeholder="What needs to be done?"i]
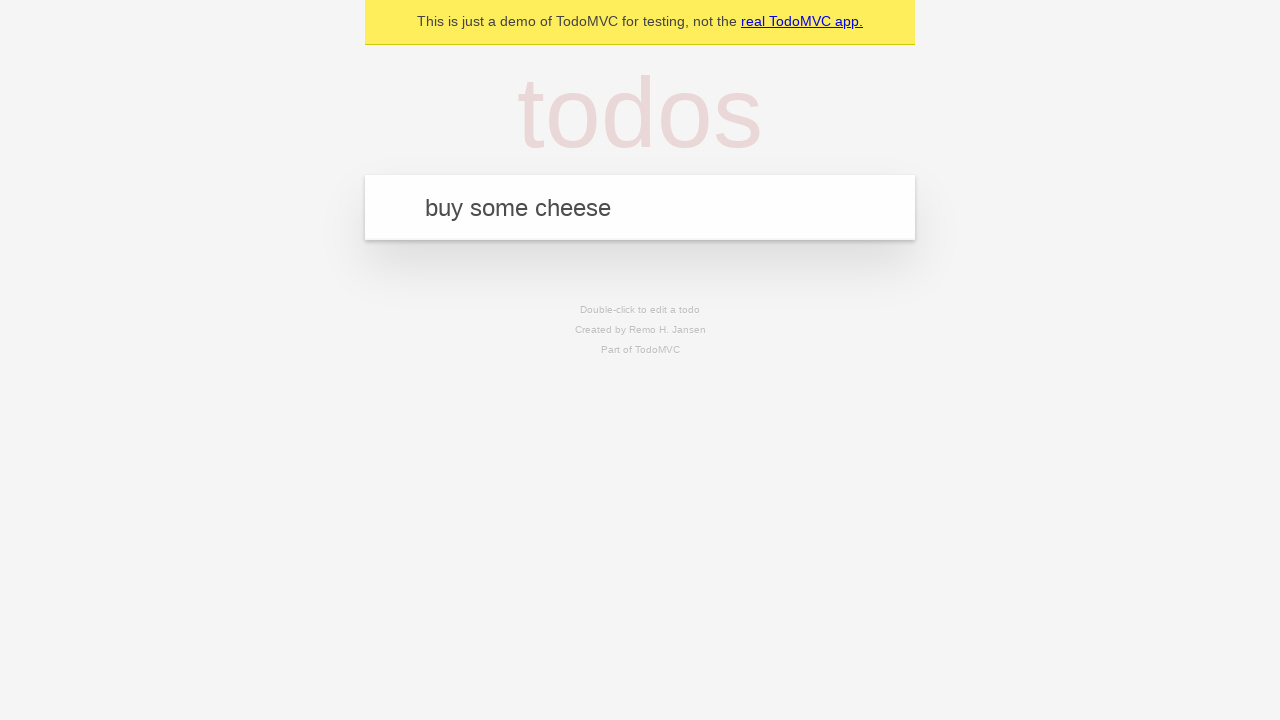

Pressed Enter to create todo 'buy some cheese' on internal:attr=[placeholder="What needs to be done?"i]
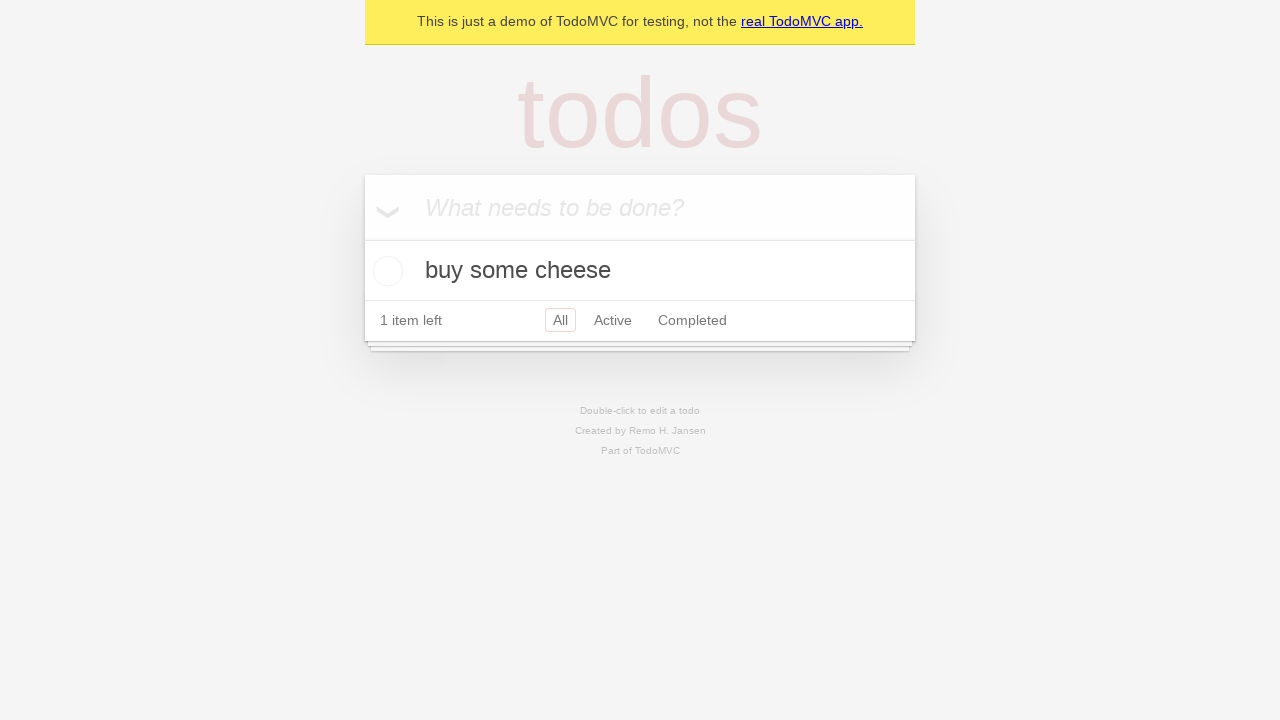

Filled todo input with 'feed the cat' on internal:attr=[placeholder="What needs to be done?"i]
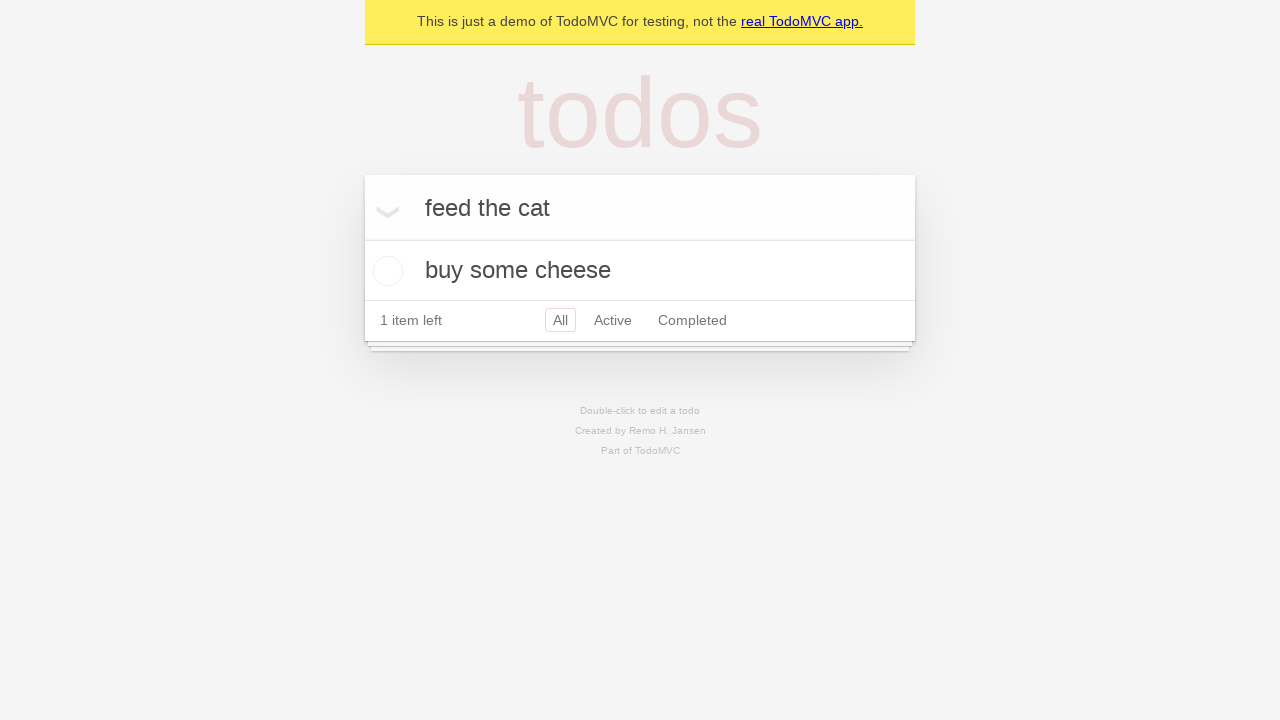

Pressed Enter to create todo 'feed the cat' on internal:attr=[placeholder="What needs to be done?"i]
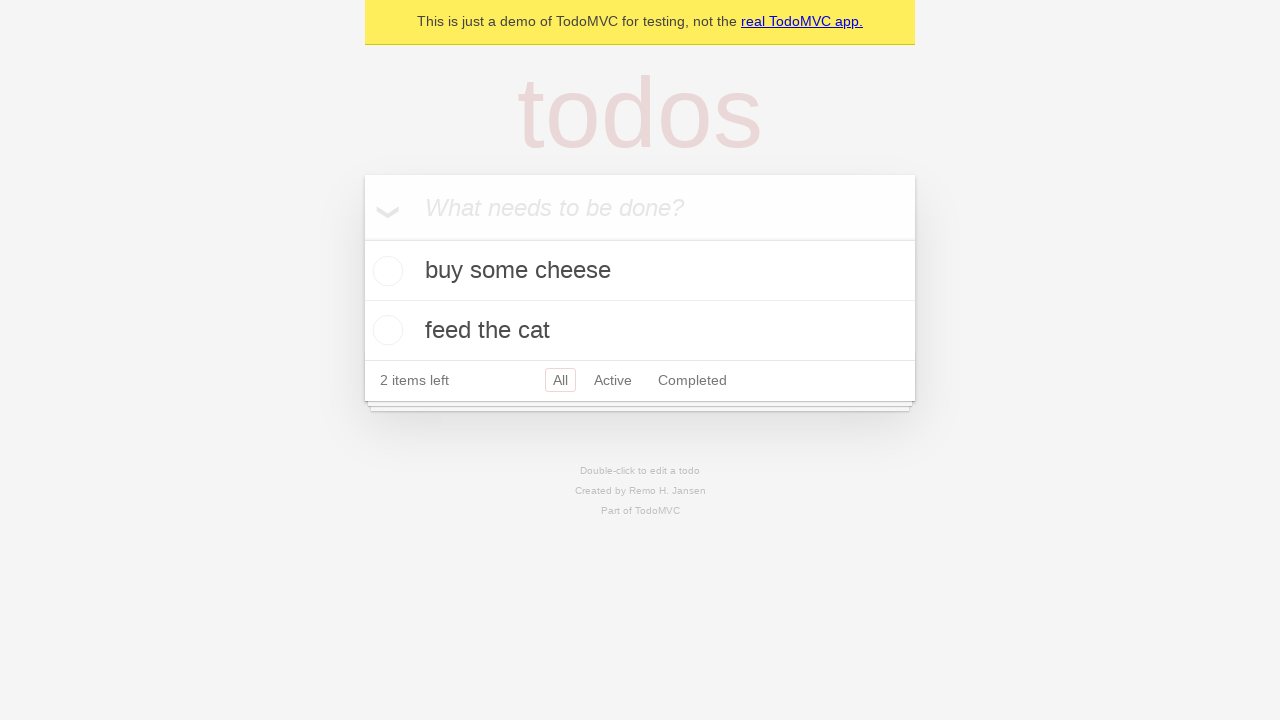

Filled todo input with 'book a doctors appointment' on internal:attr=[placeholder="What needs to be done?"i]
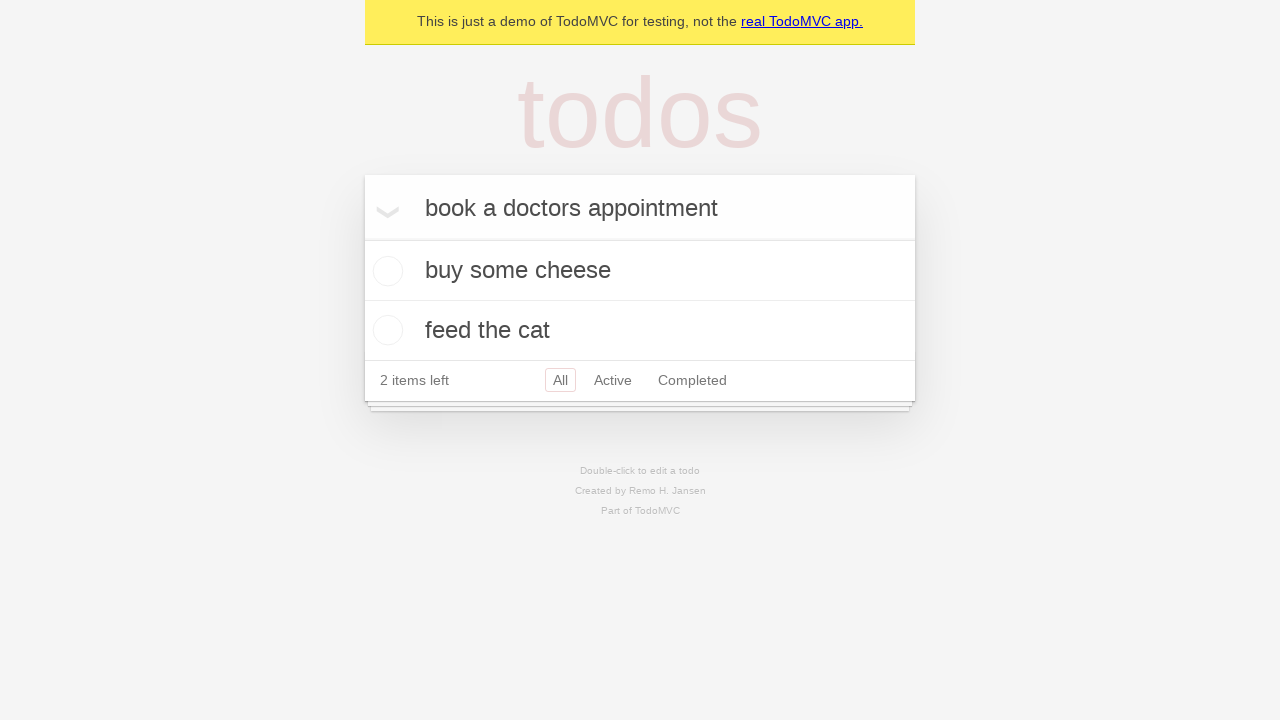

Pressed Enter to create todo 'book a doctors appointment' on internal:attr=[placeholder="What needs to be done?"i]
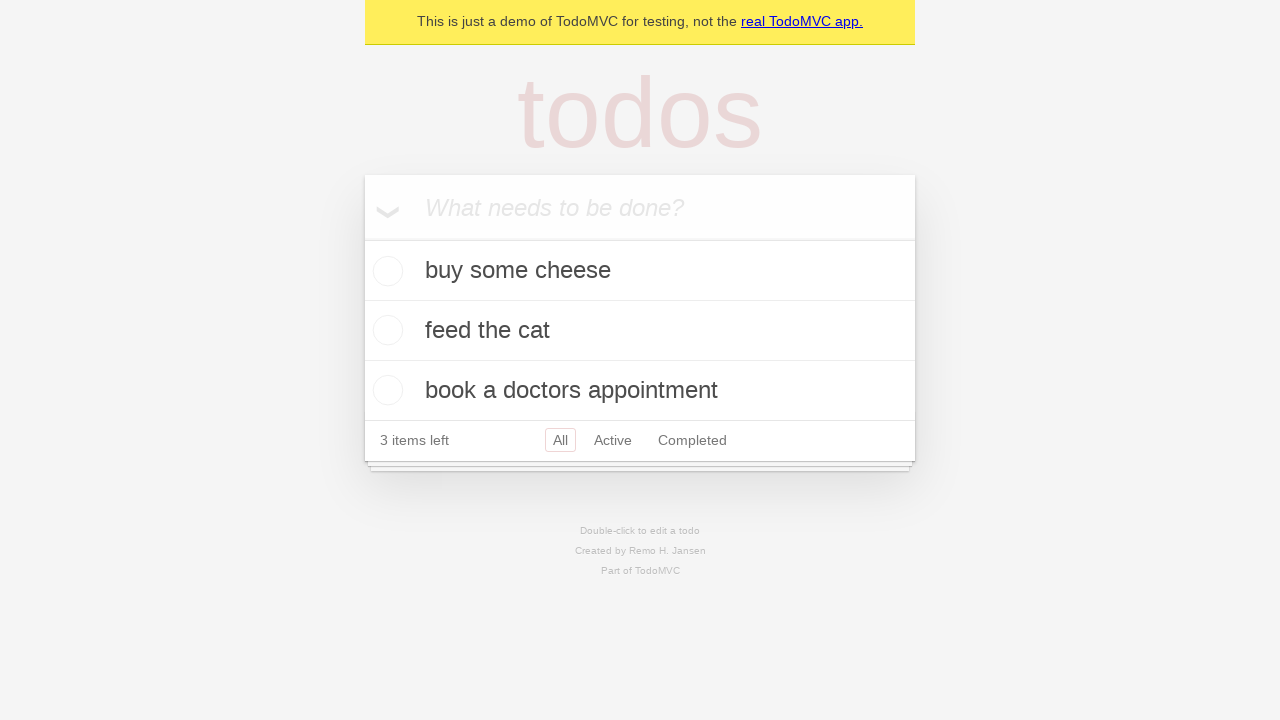

Marked second todo item as complete at (385, 330) on internal:testid=[data-testid="todo-item"s] >> nth=1 >> internal:role=checkbox
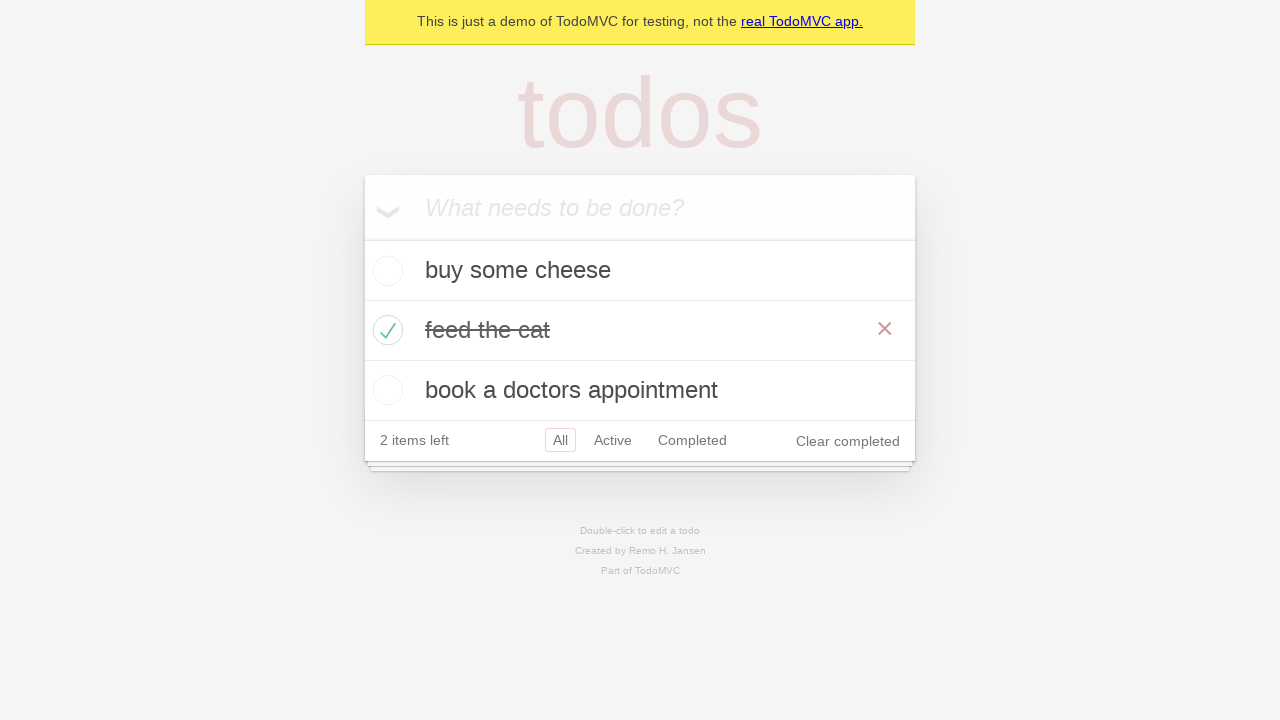

Clicked All filter at (560, 440) on internal:role=link[name="All"i]
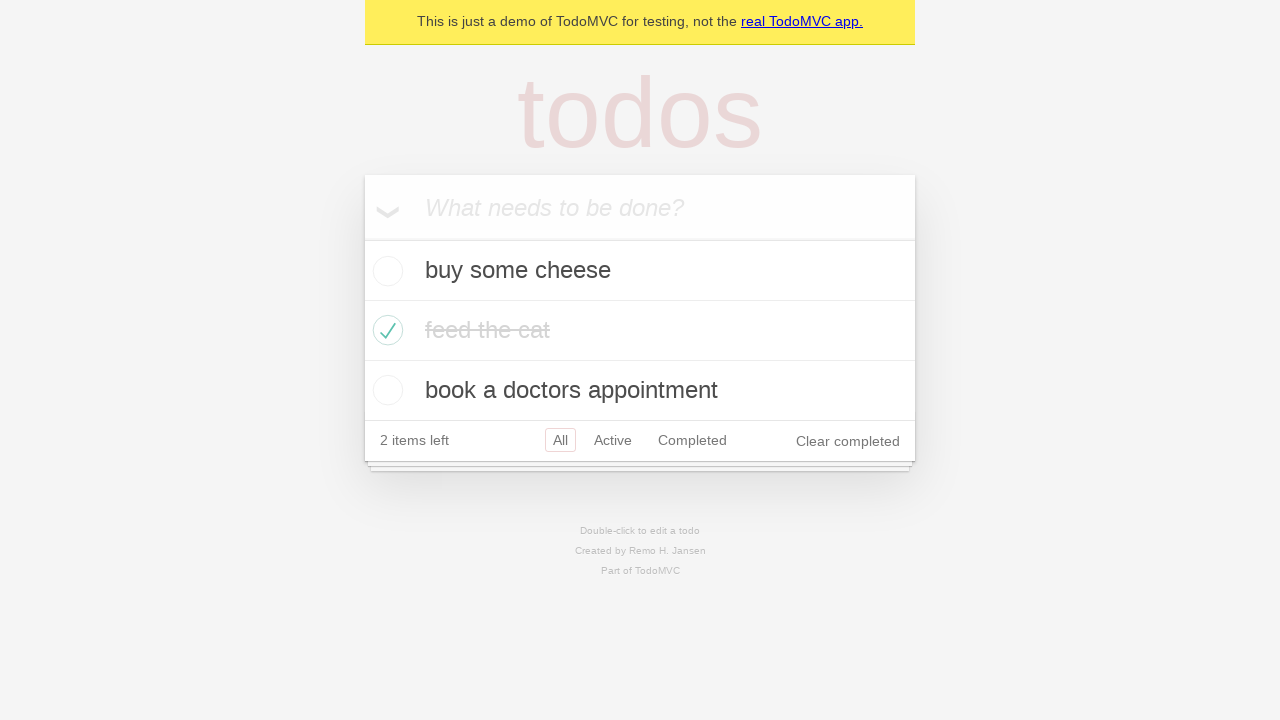

Clicked Active filter at (613, 440) on internal:role=link[name="Active"i]
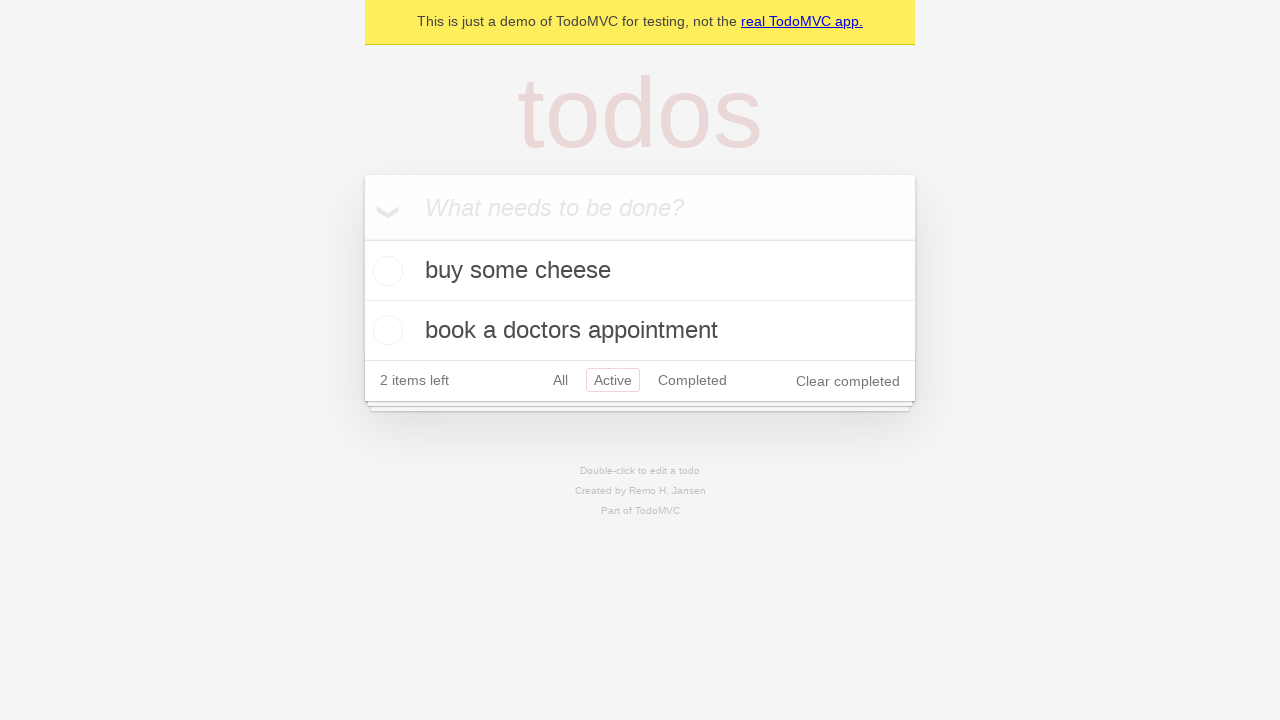

Clicked Completed filter at (692, 380) on internal:role=link[name="Completed"i]
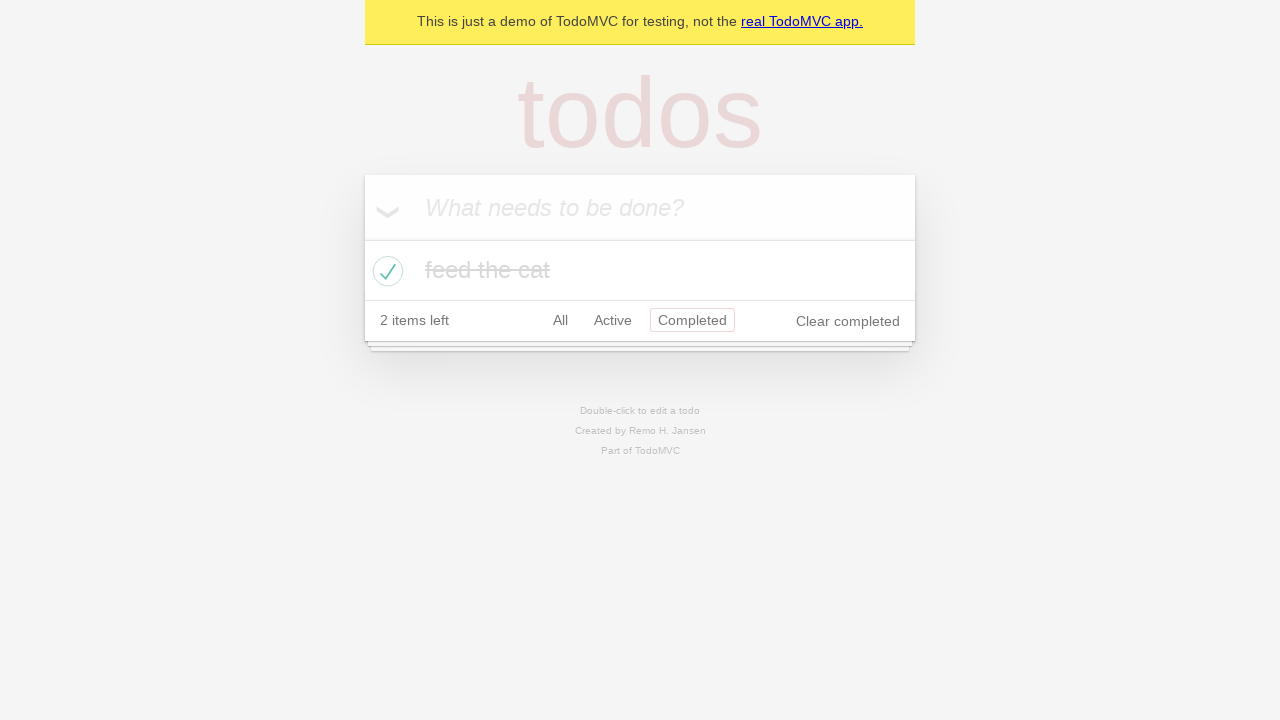

Navigated back from Completed filter to Active filter
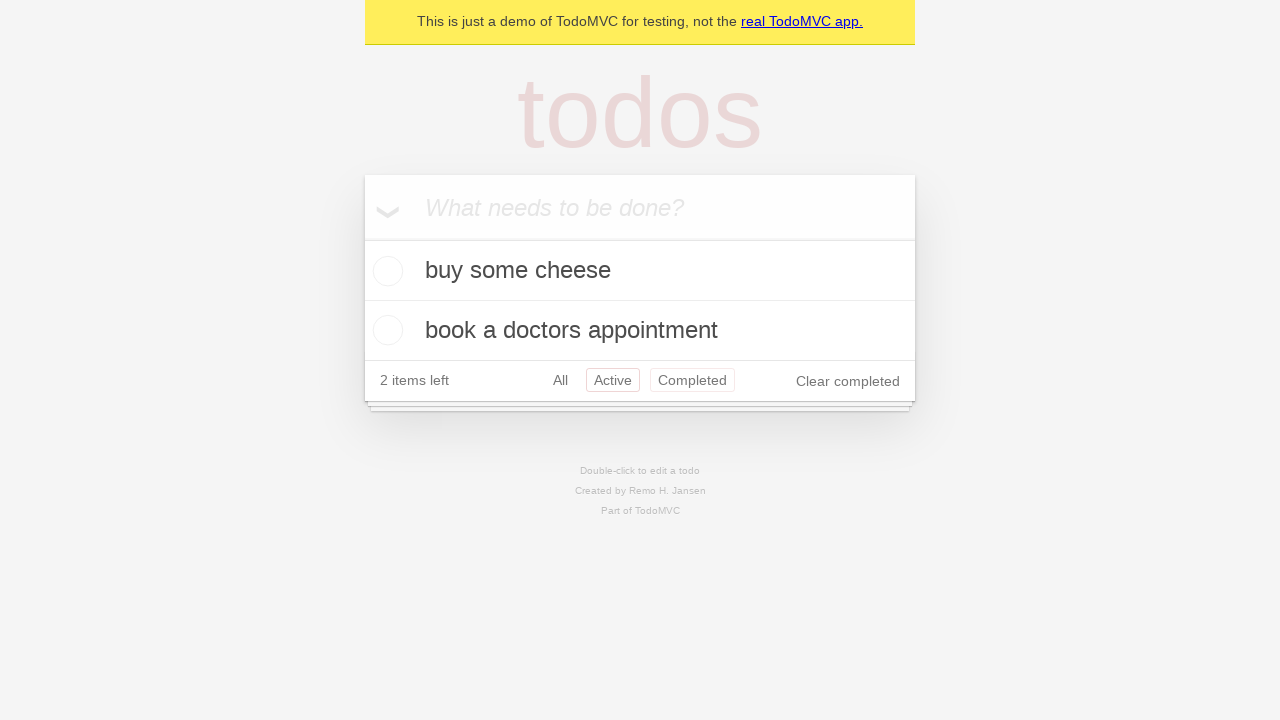

Navigated back from Active filter to All filter
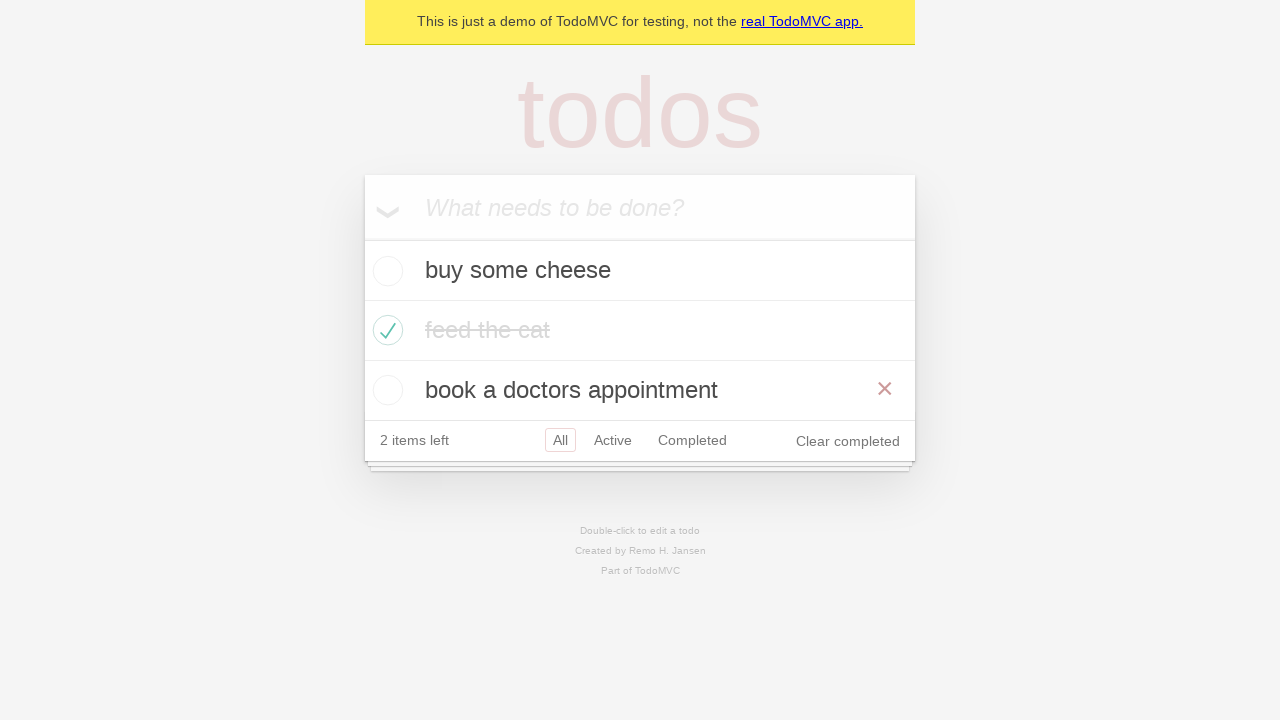

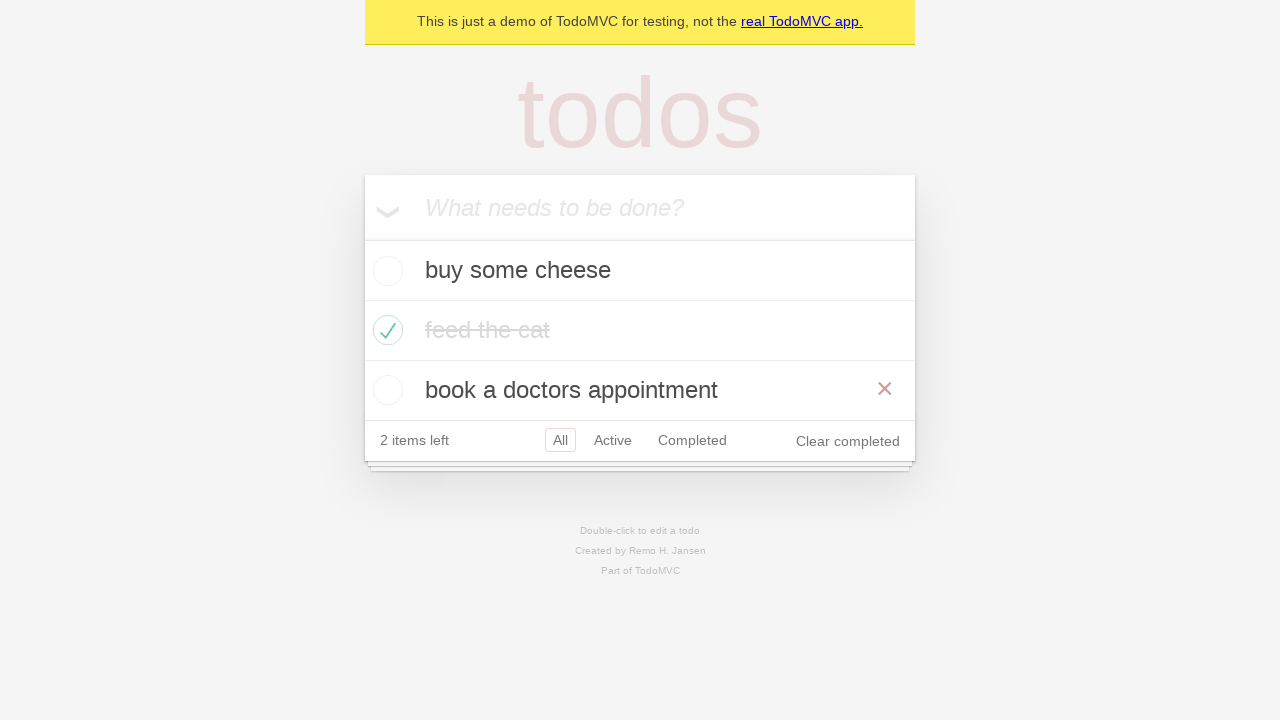